Tests the text input functionality on UI Test Automation Playground by entering a name in the input field and clicking a button that updates its text based on the input

Starting URL: http://uitestingplayground.com/textinput

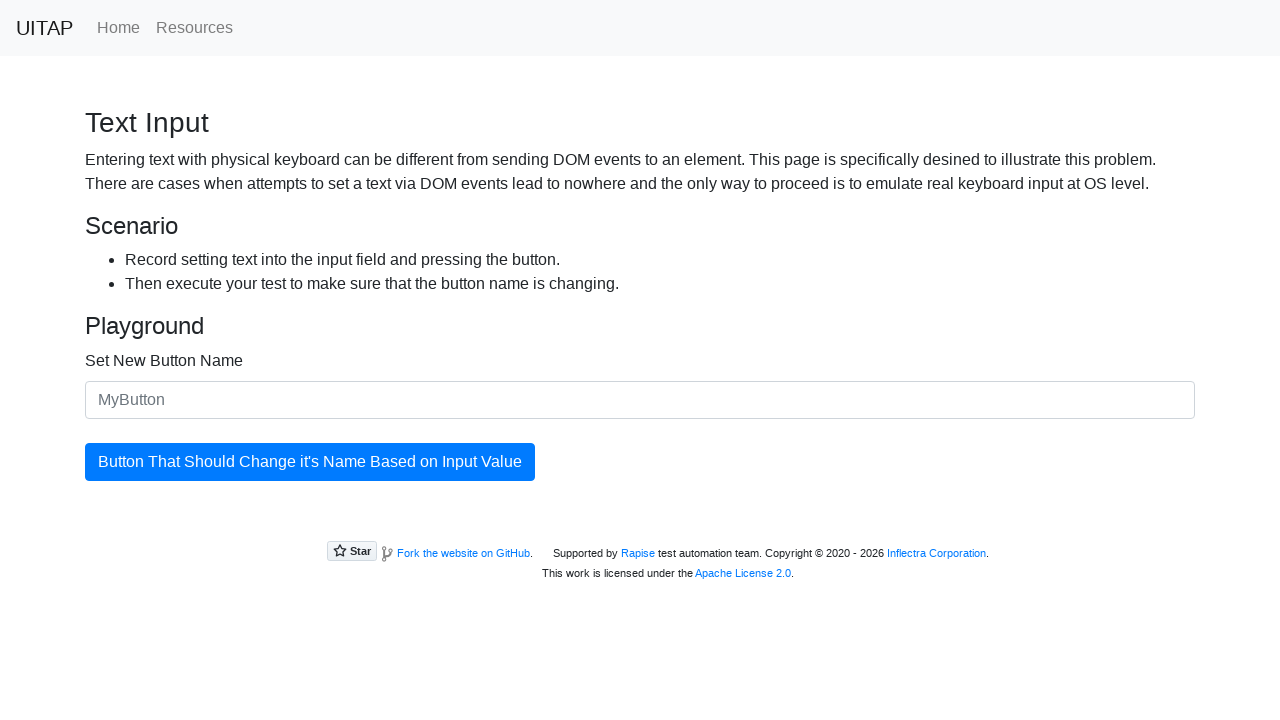

Waited for text input field to be visible
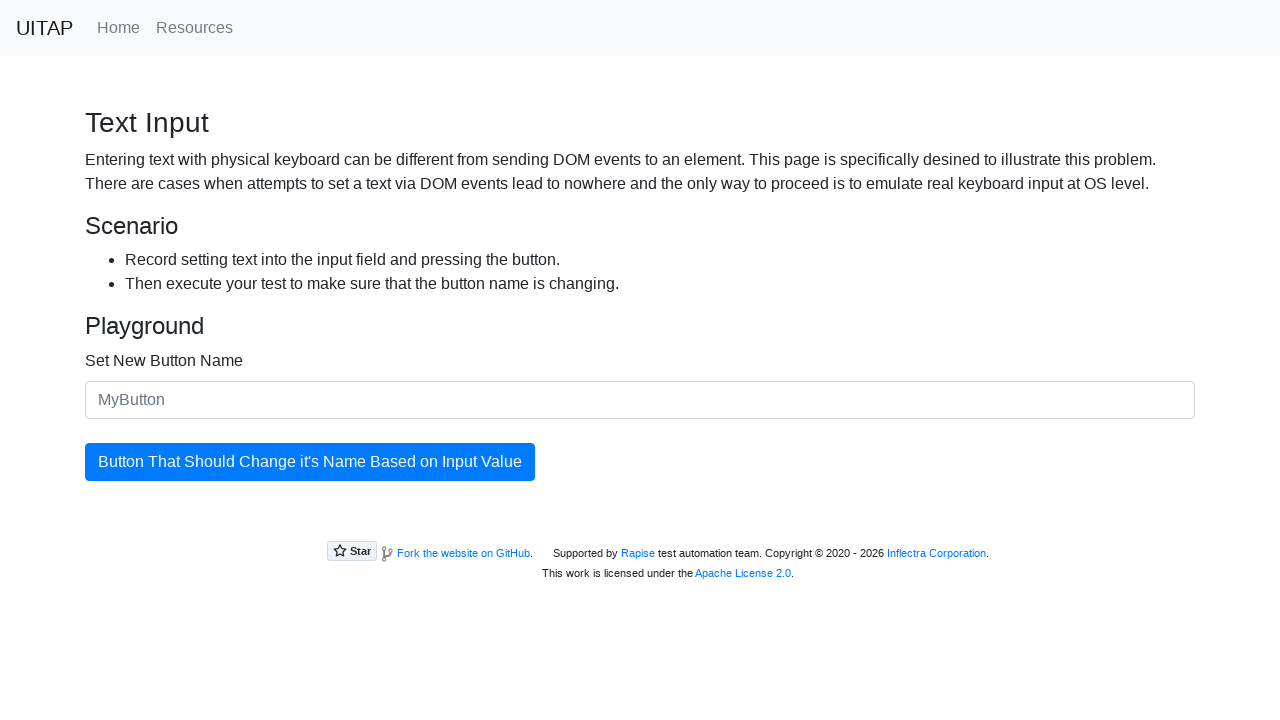

Filled text input field with 'SkyPro' on #newButtonName
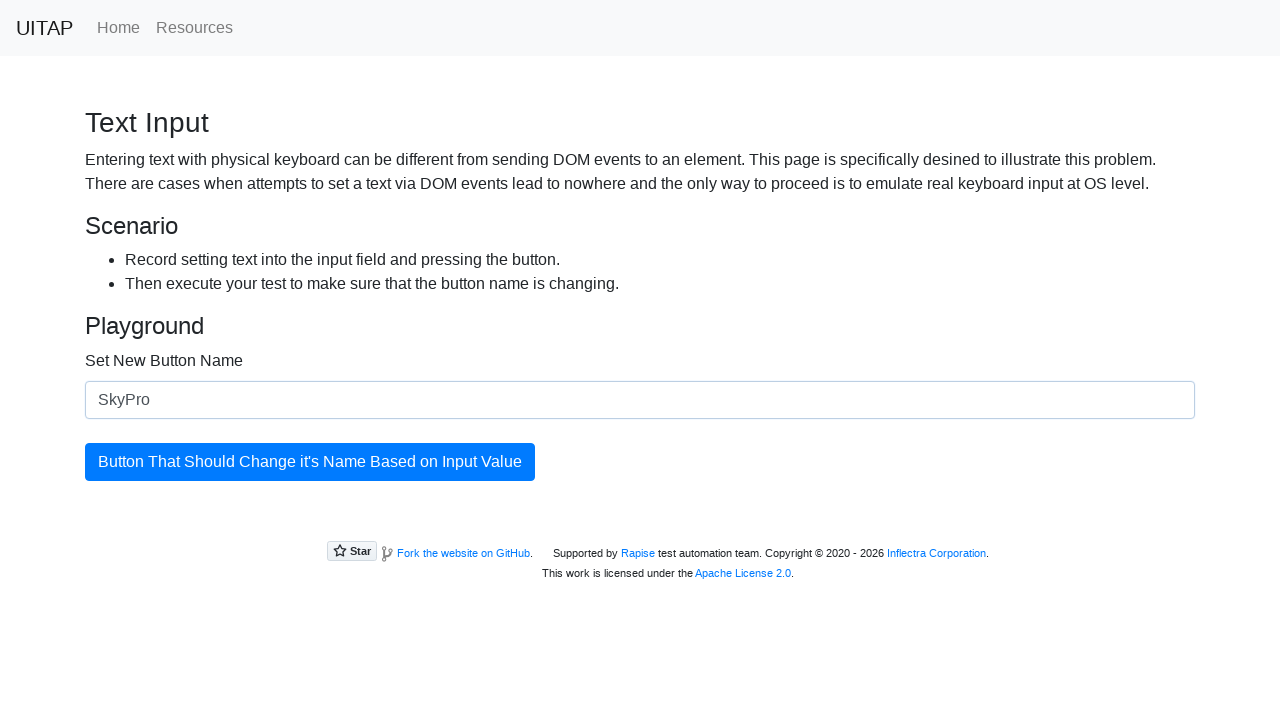

Waited for update button to be visible
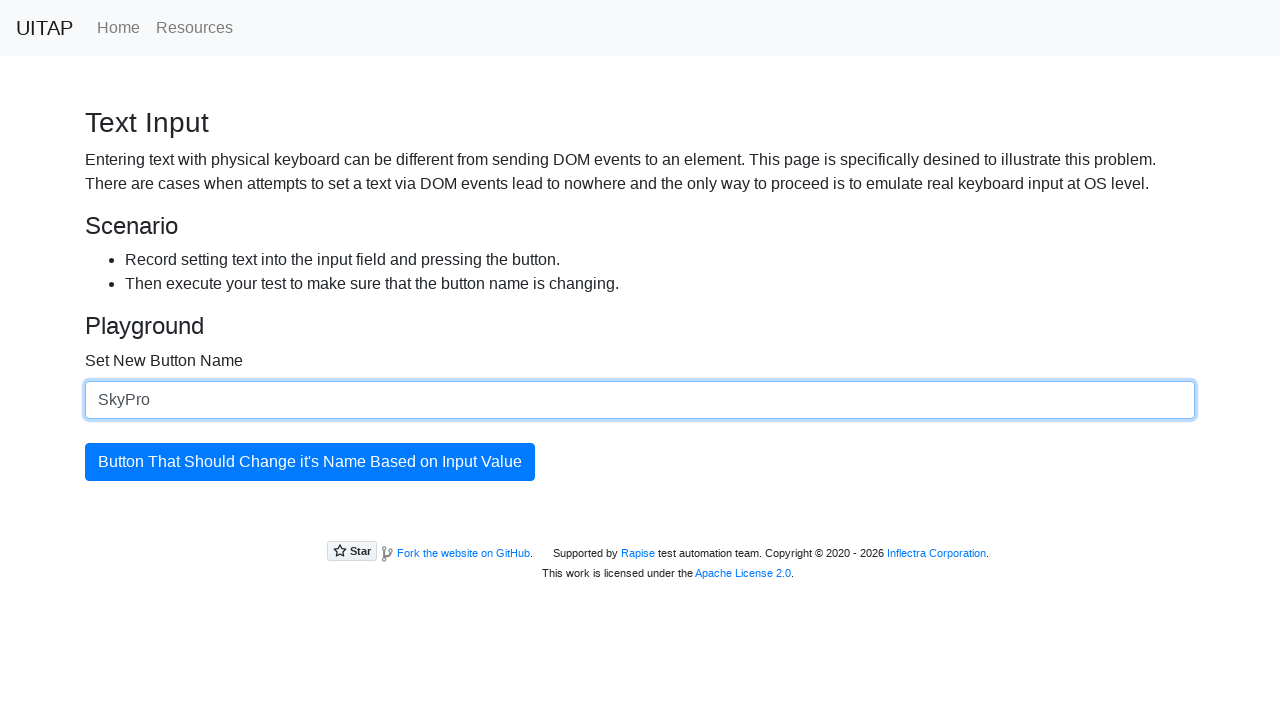

Clicked the update button at (310, 462) on #updatingButton
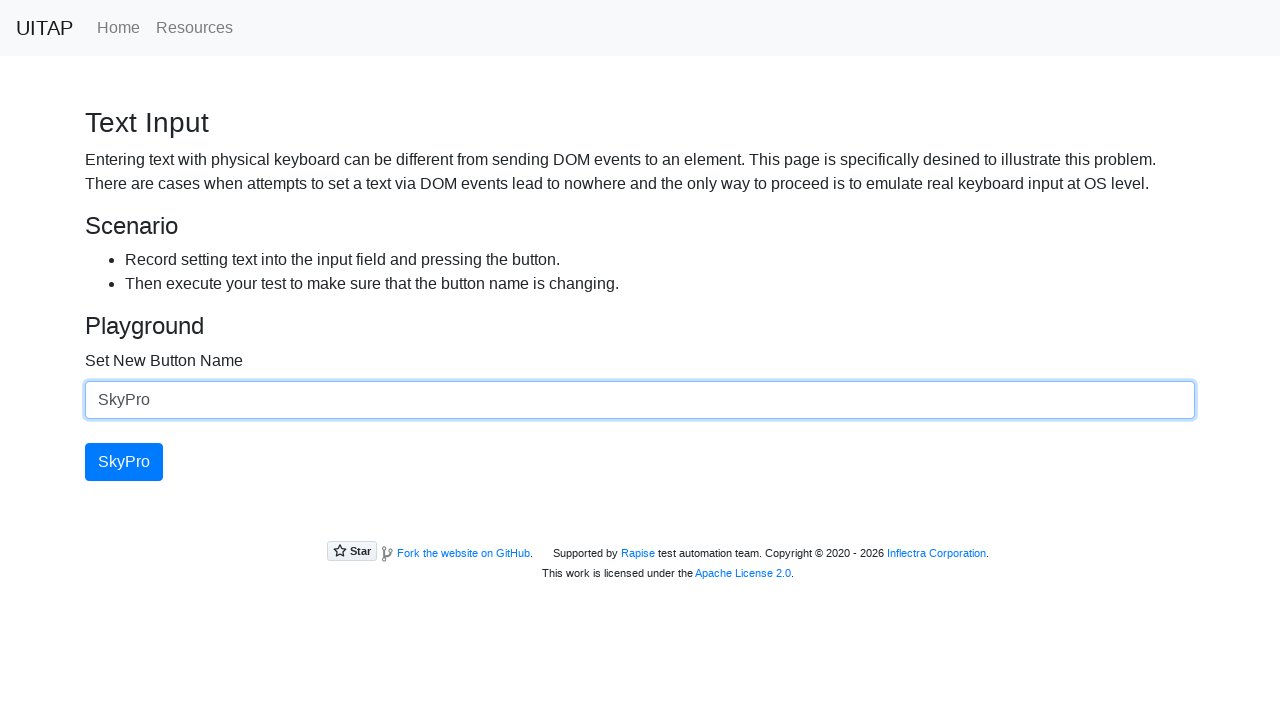

Verified button text was updated to 'SkyPro'
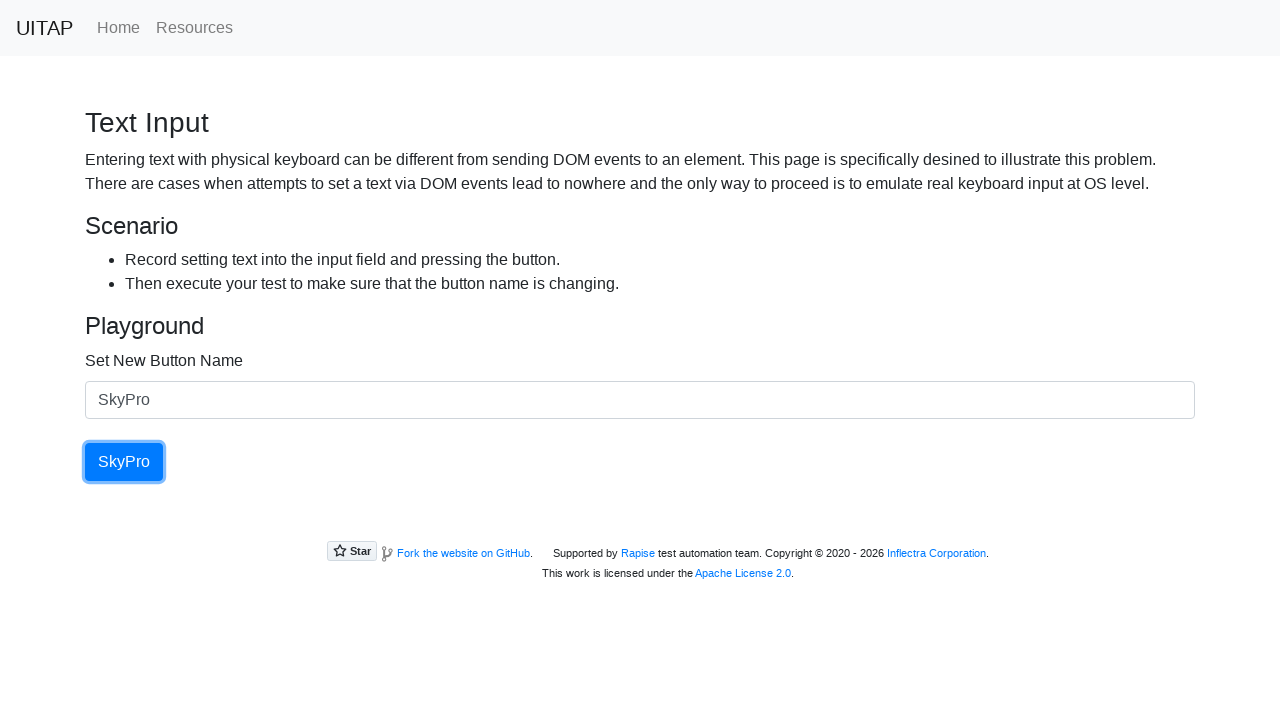

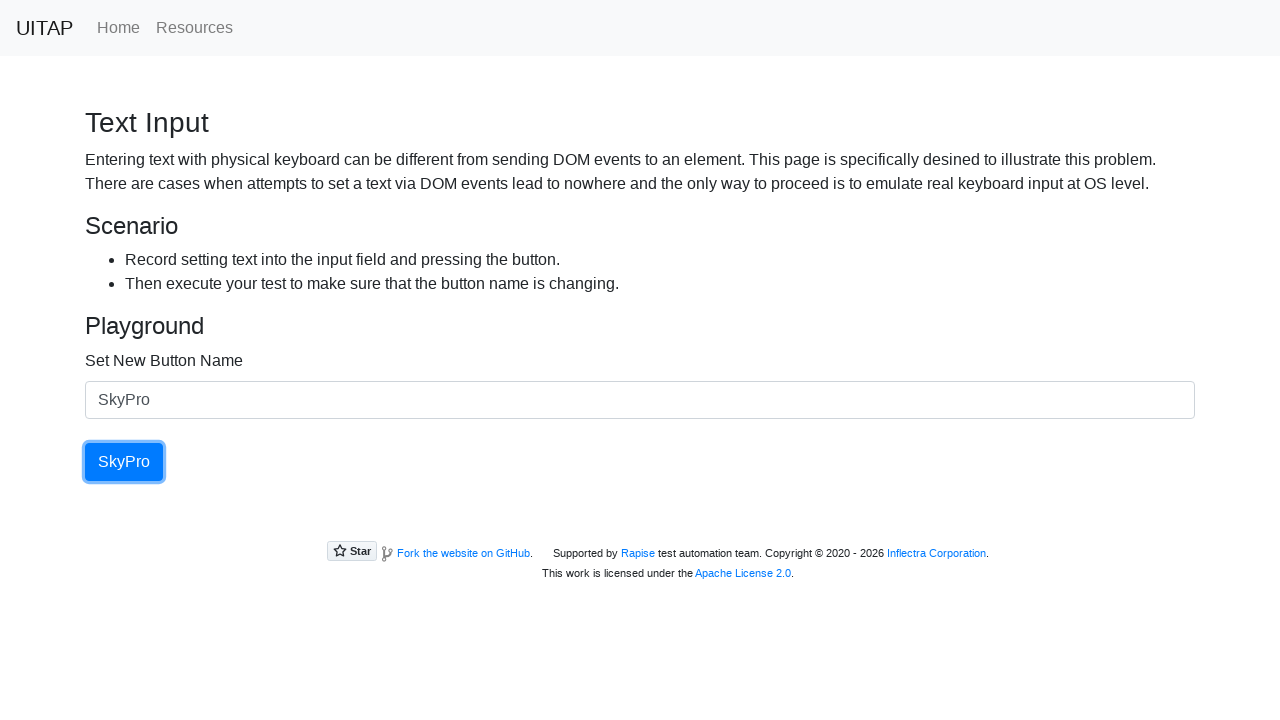